Tests checkbox functionality by clicking checkboxes and verifying their selected/unselected states. Toggles the first checkbox twice and the second checkbox twice, checking the state after each click.

Starting URL: http://the-internet.herokuapp.com/checkboxes

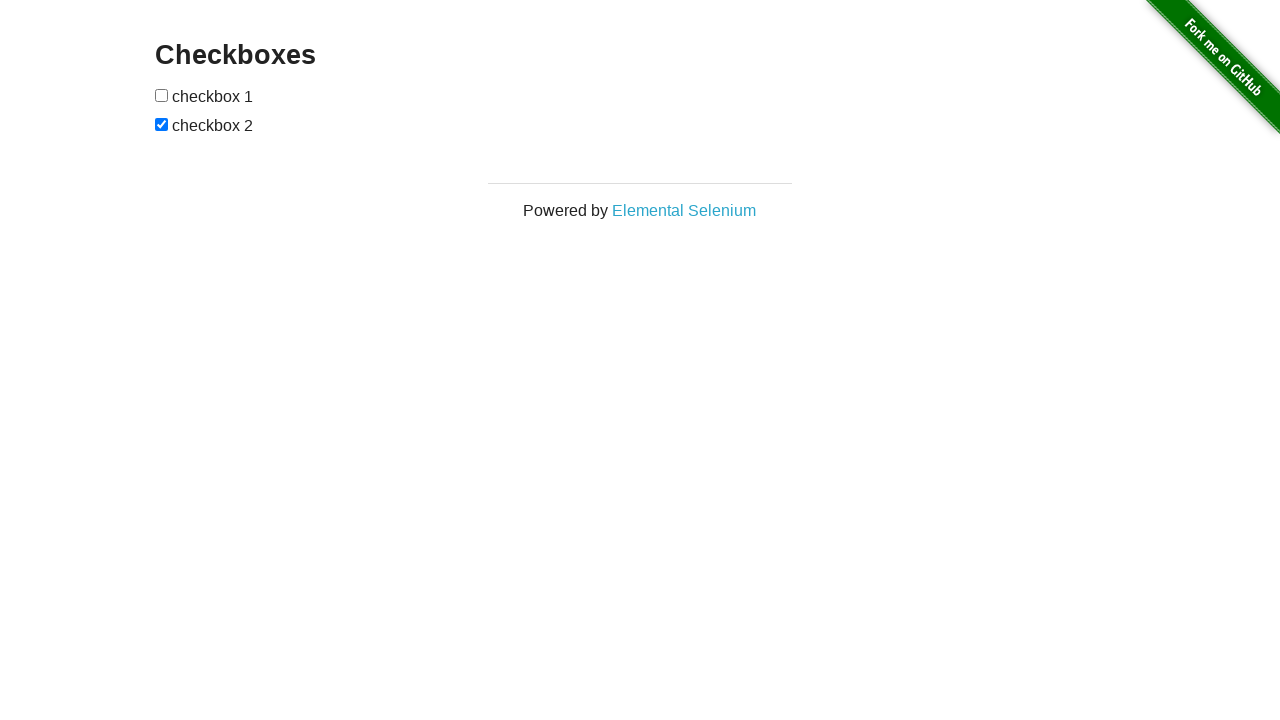

Clicked first checkbox to select it at (162, 95) on [type=checkbox]
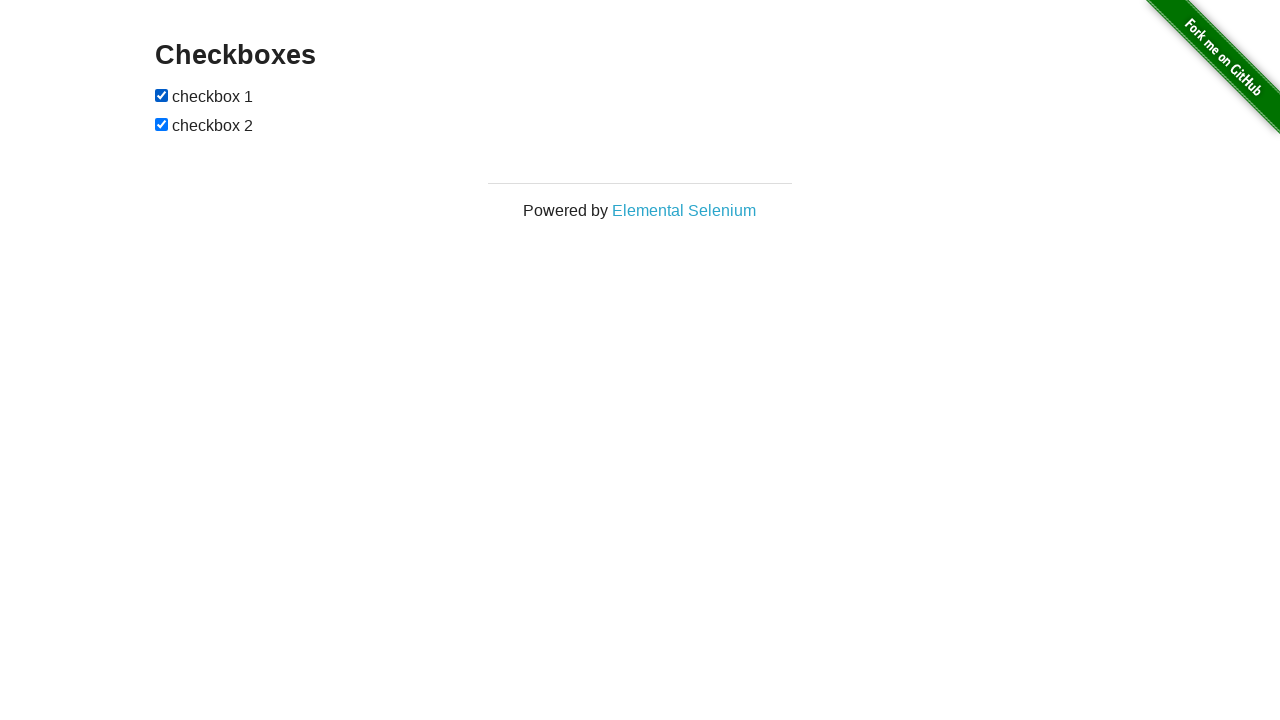

Verified first checkbox is selected
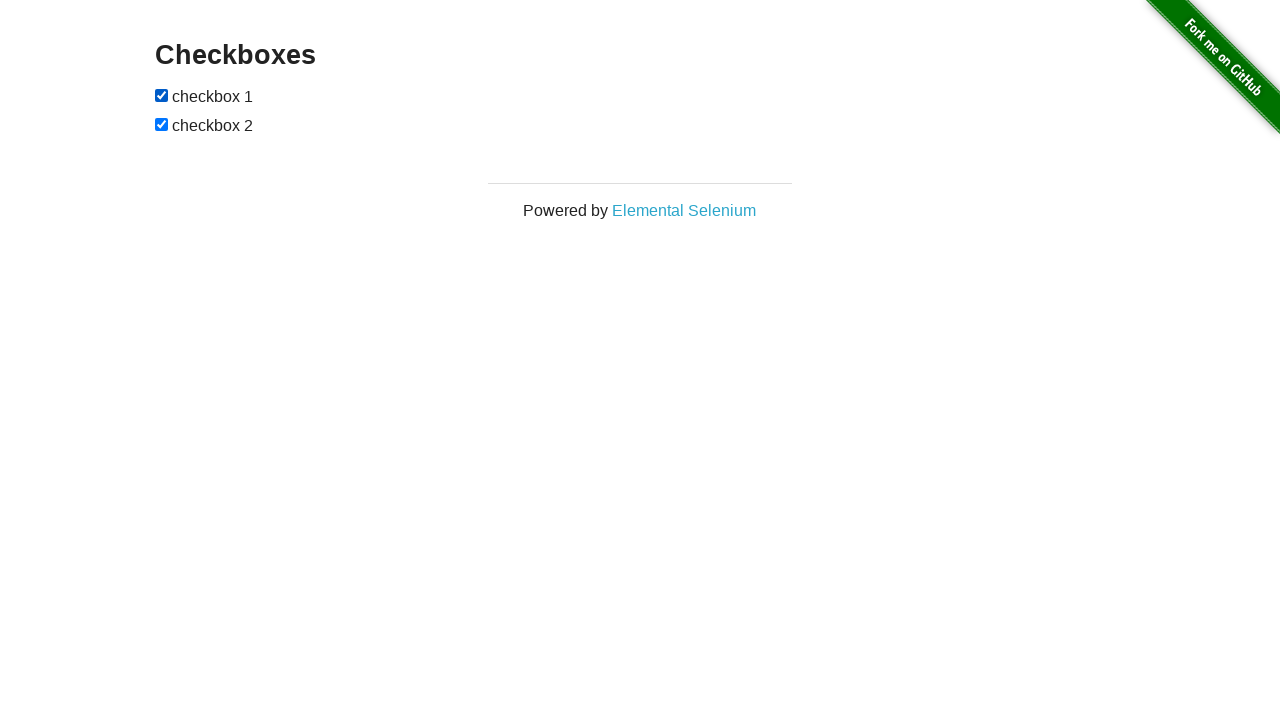

Clicked first checkbox to unselect it at (162, 95) on [type=checkbox]
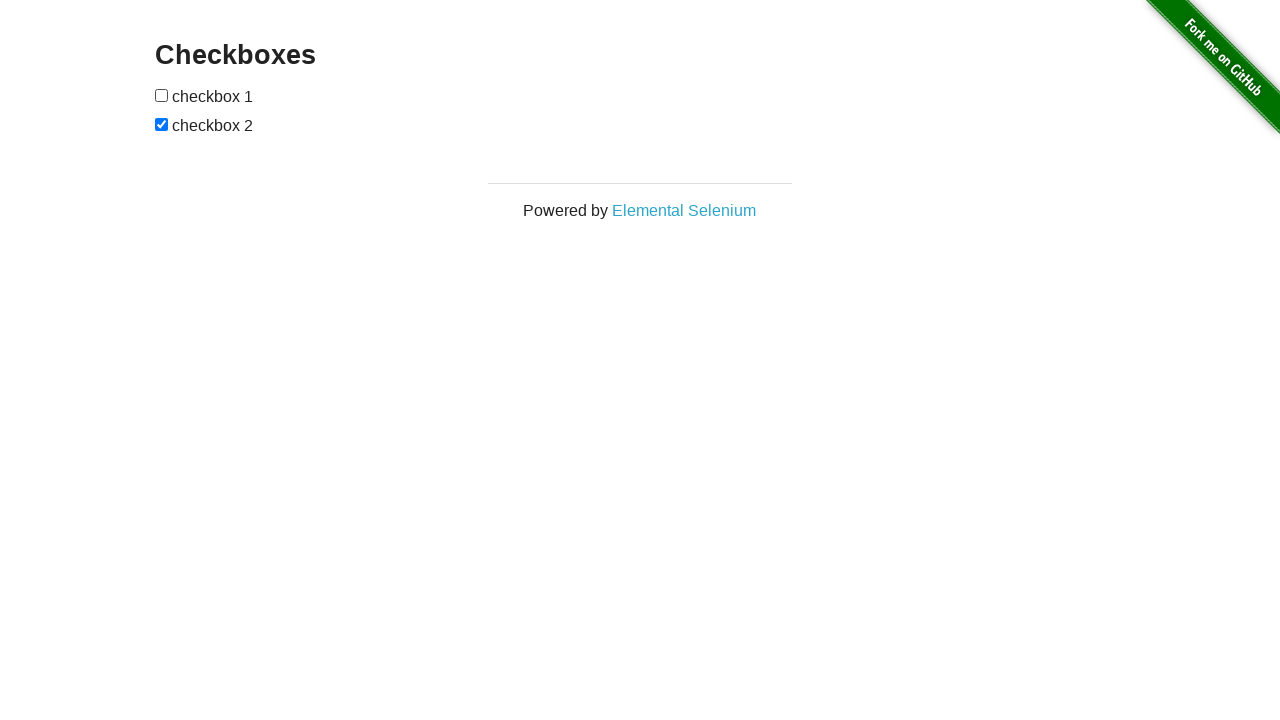

Verified first checkbox is unselected
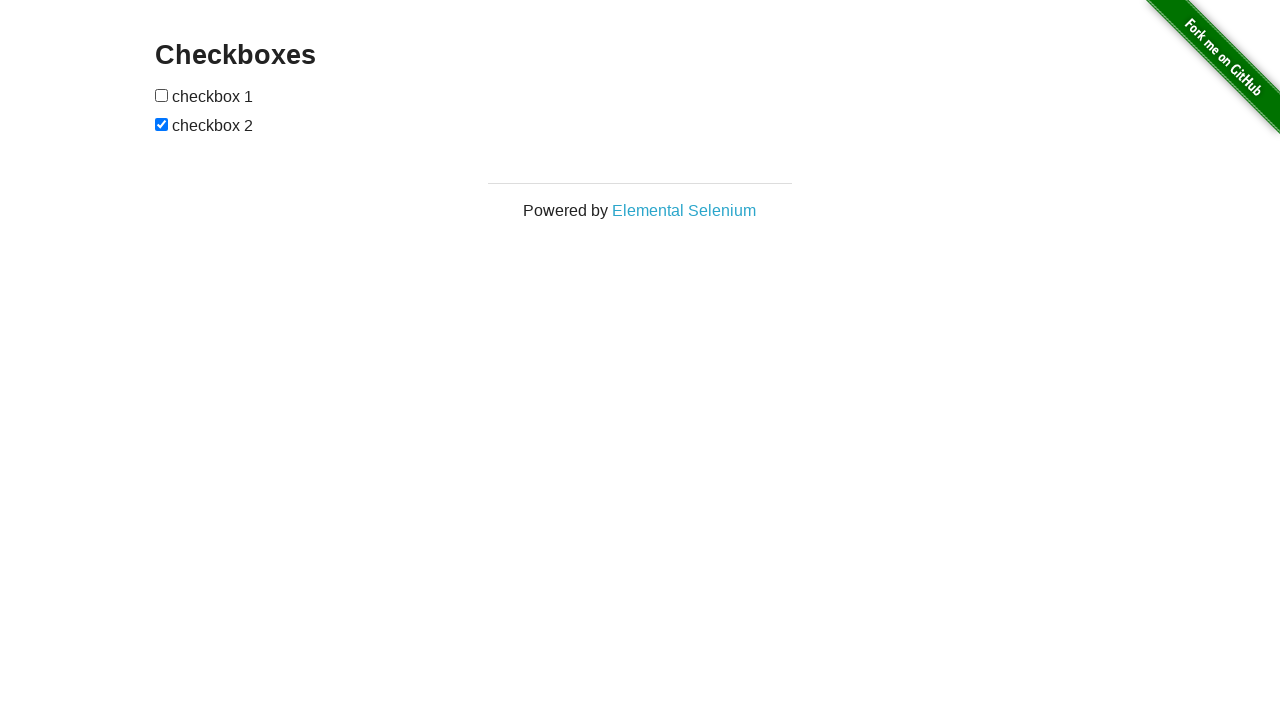

Clicked second checkbox to unselect it at (162, 124) on #checkboxes input:nth-child(3)
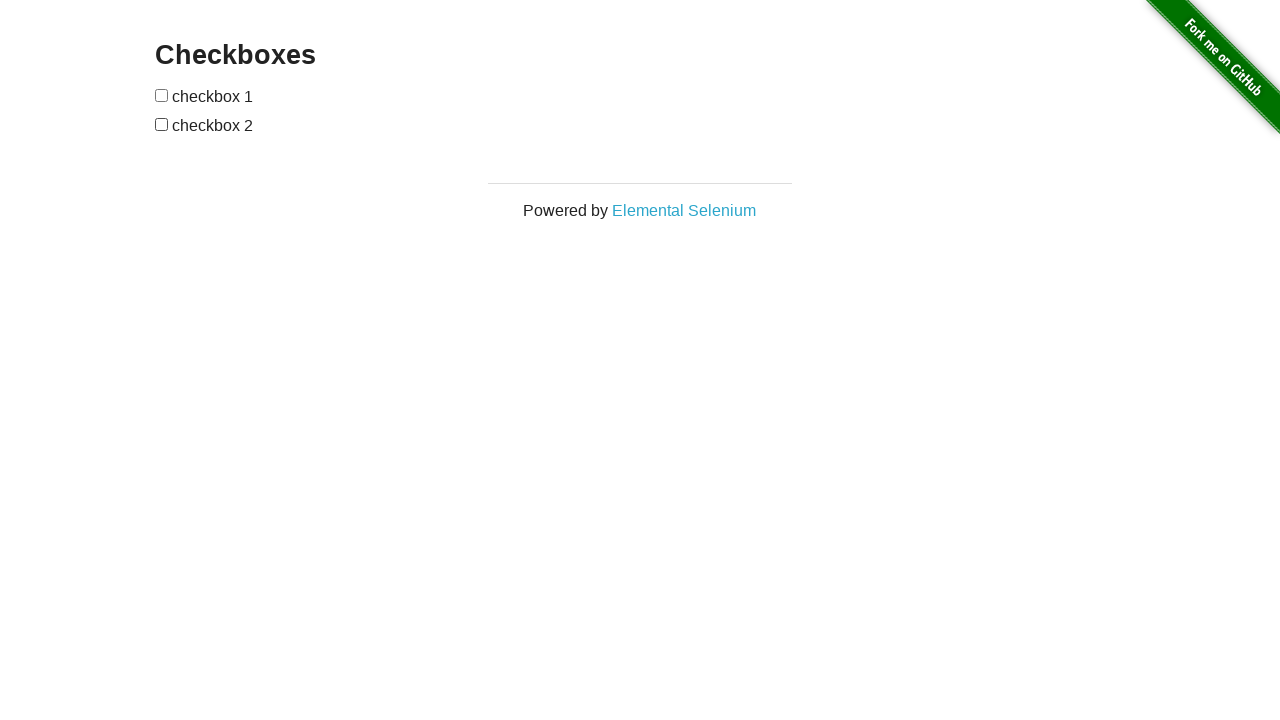

Verified second checkbox is unselected
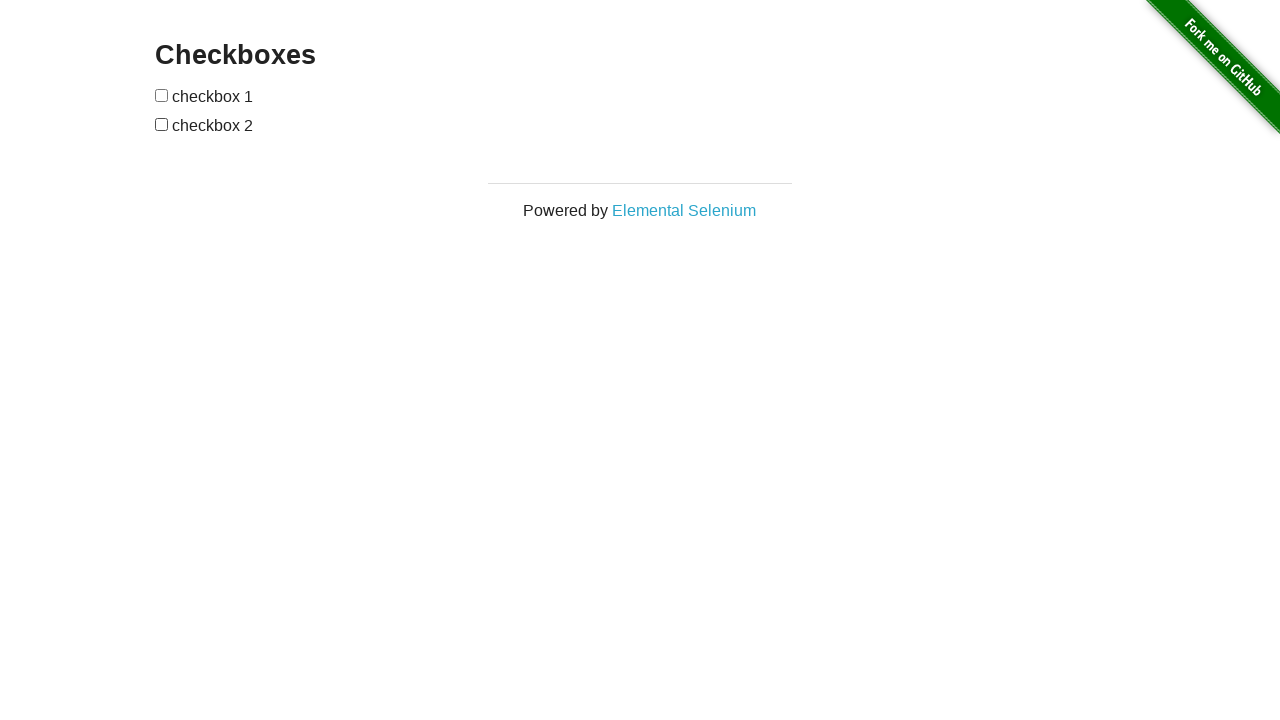

Clicked second checkbox to select it at (162, 124) on #checkboxes input:nth-child(3)
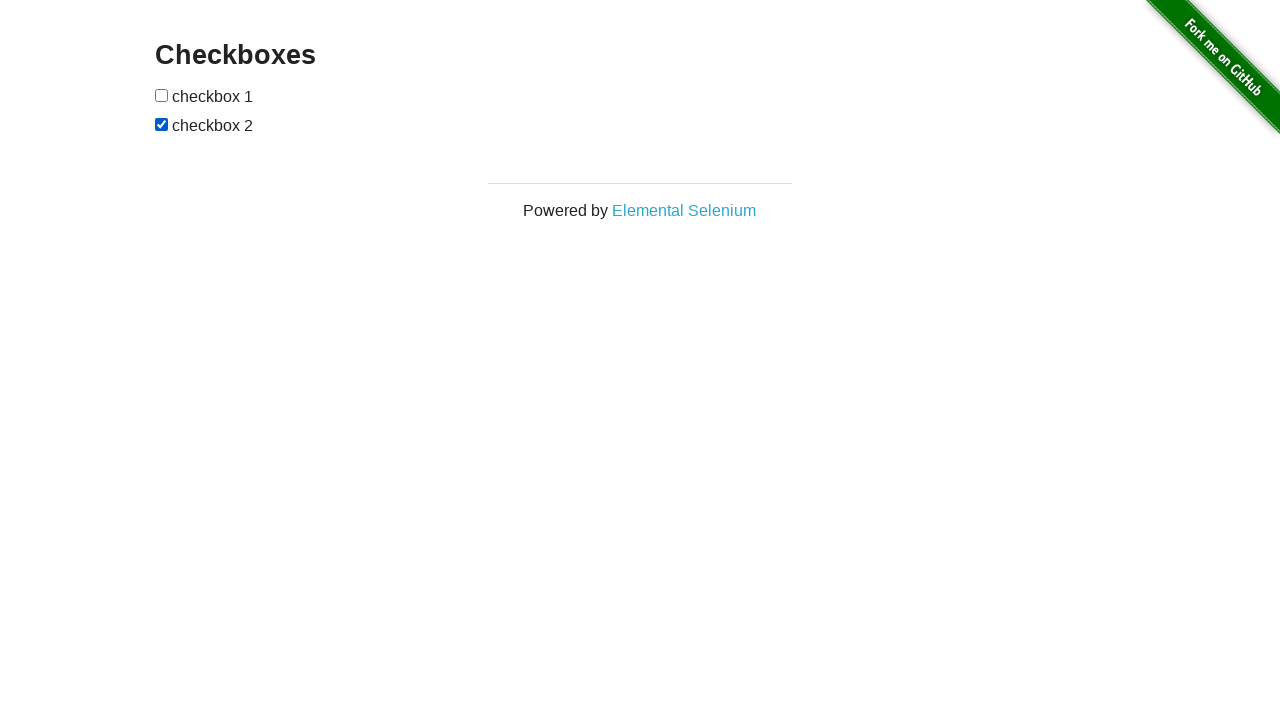

Verified second checkbox is selected
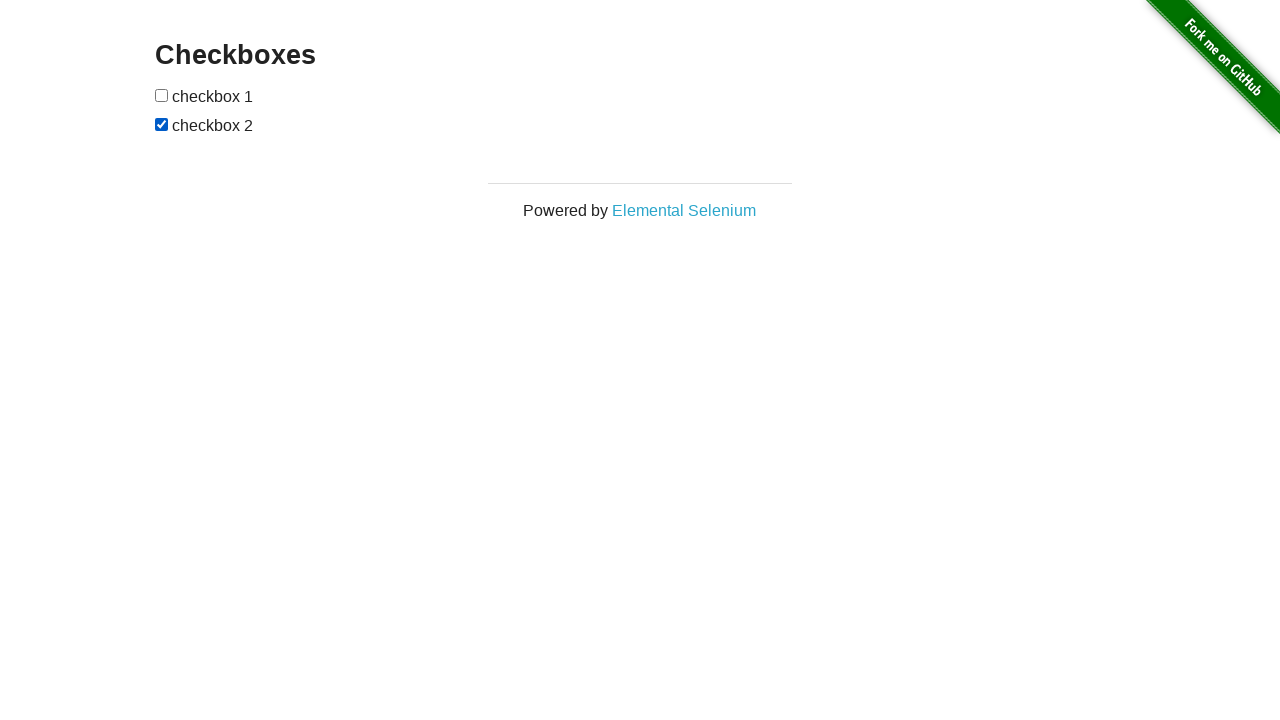

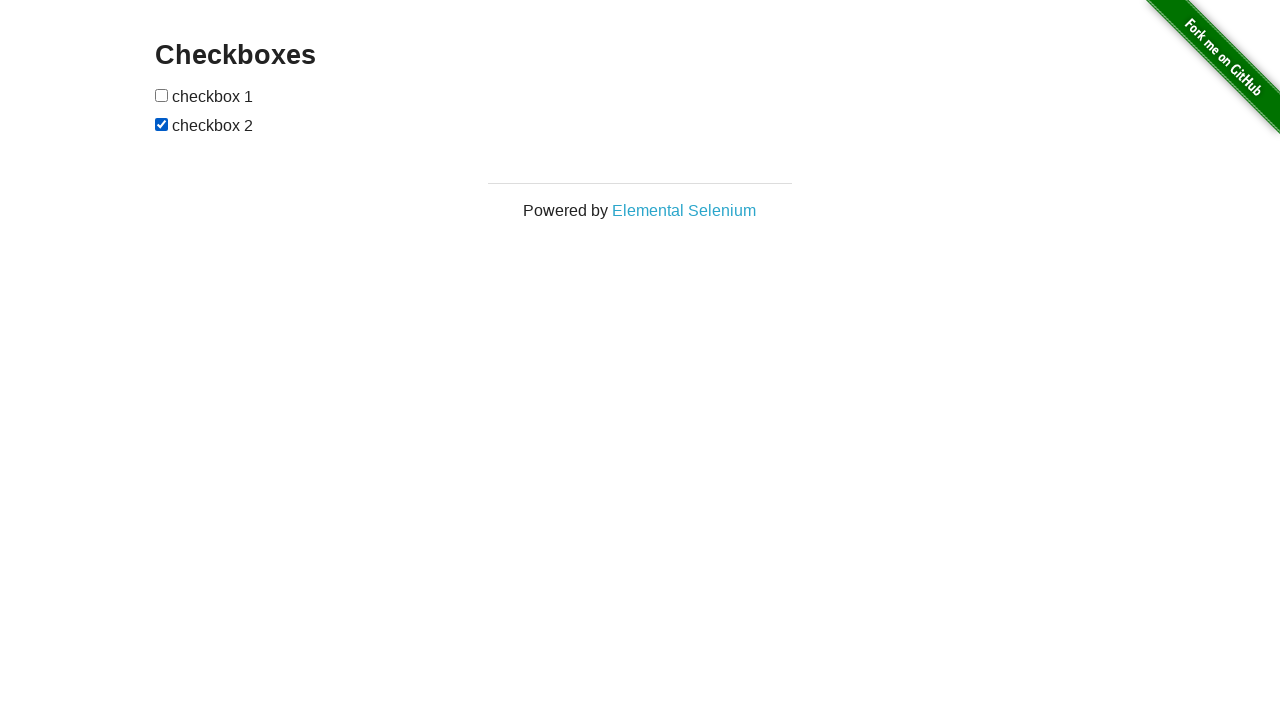